Tests product search functionality by searching for "shoe" and verifying that search results are displayed

Starting URL: https://www.testotomasyonu.com

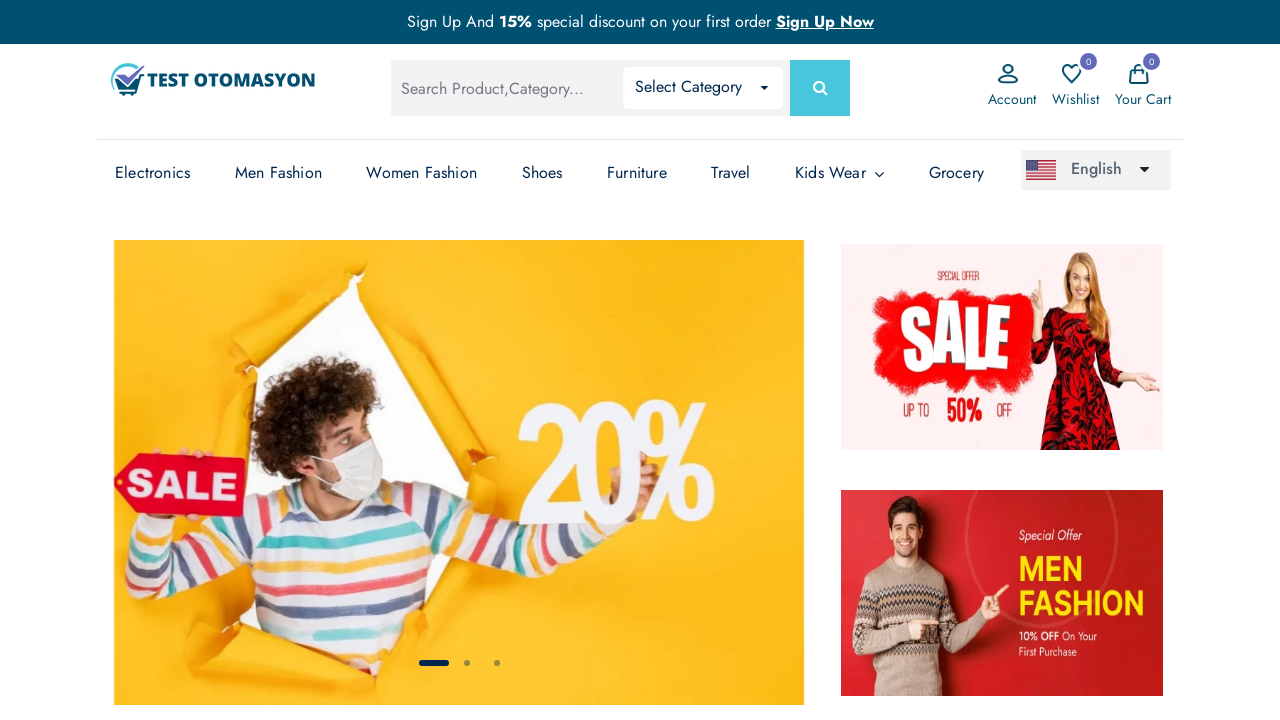

Filled search box with 'shoe' on #global-search
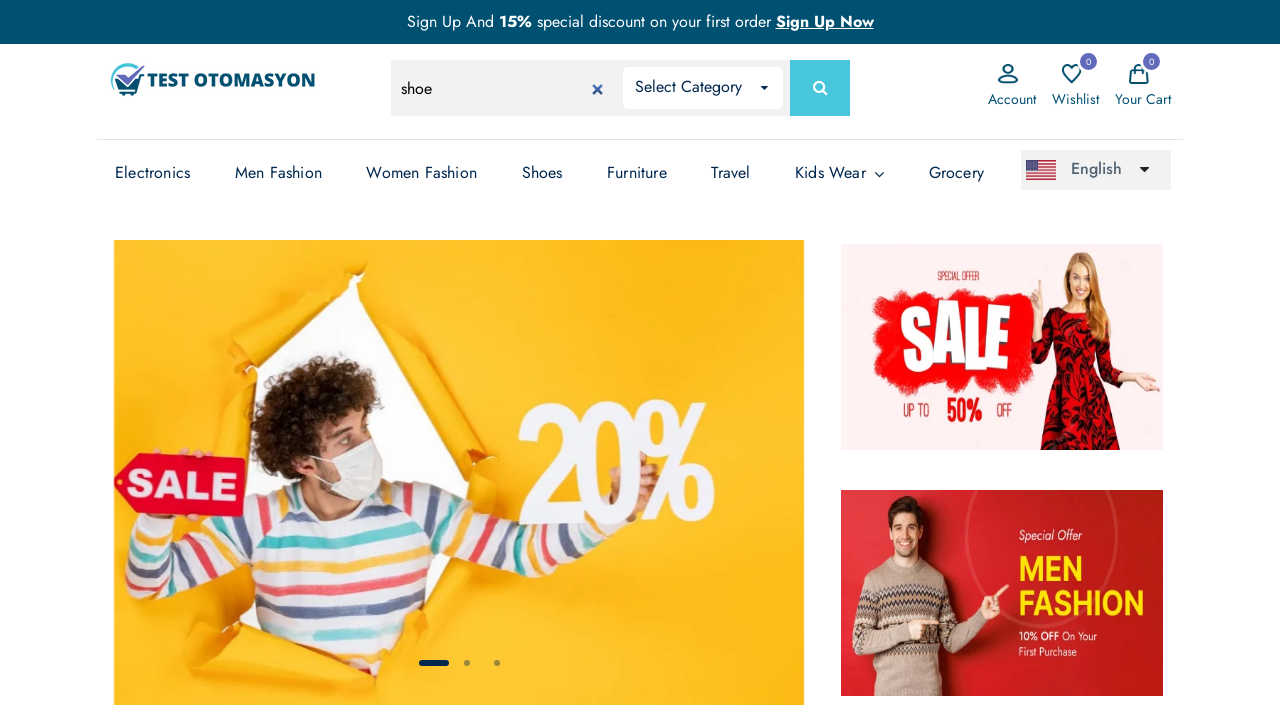

Submitted search form by pressing Enter on #global-search
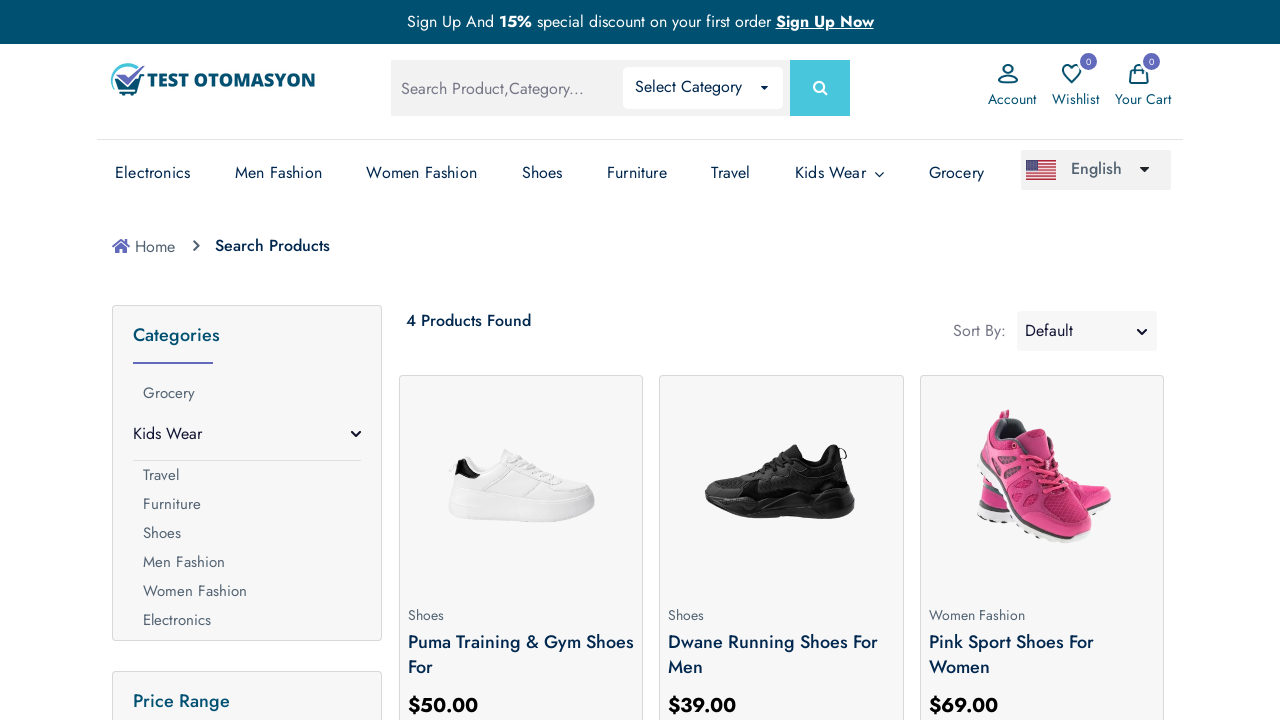

Search results loaded - product count element appeared
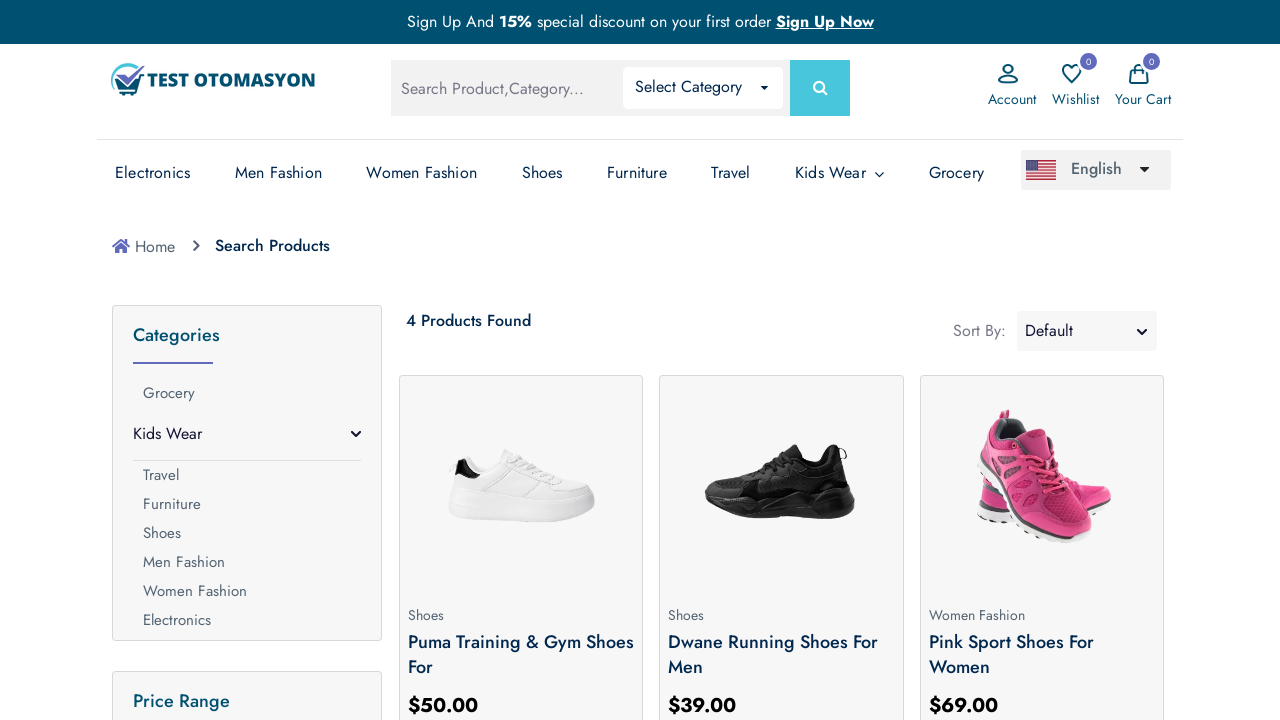

Retrieved product count text: '4 Products Found'
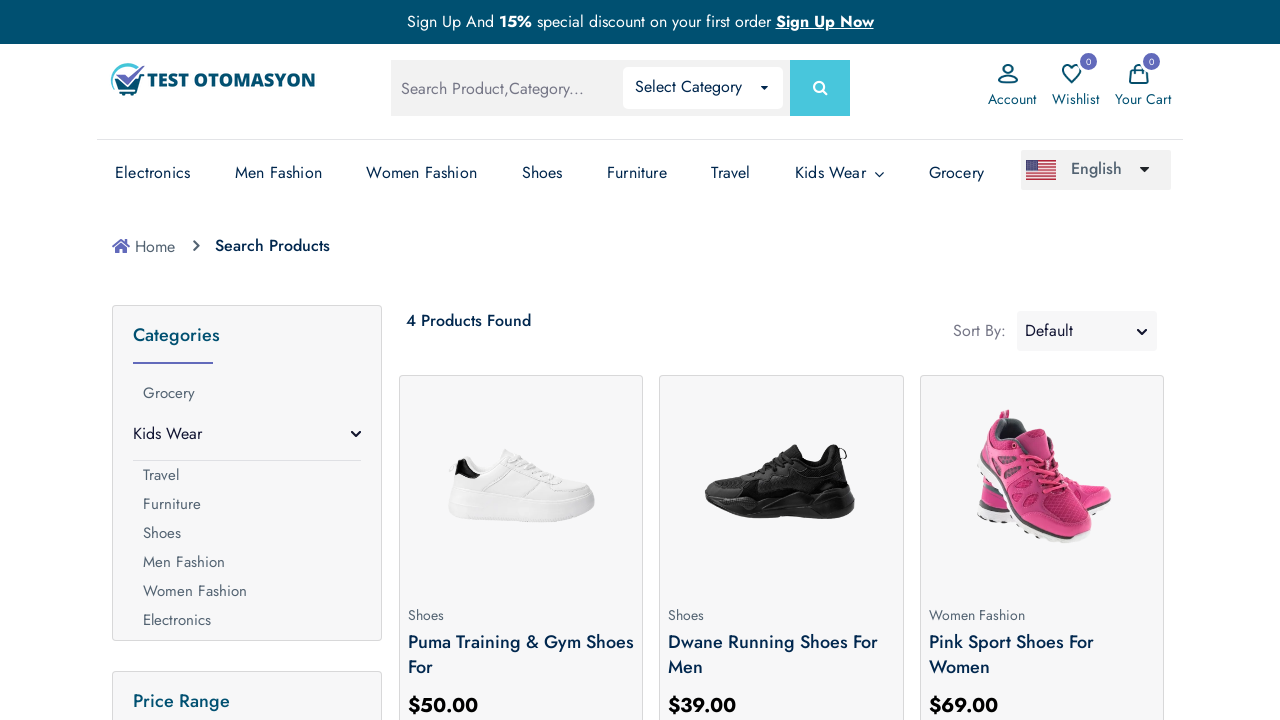

Verified search results are not empty - assertion passed
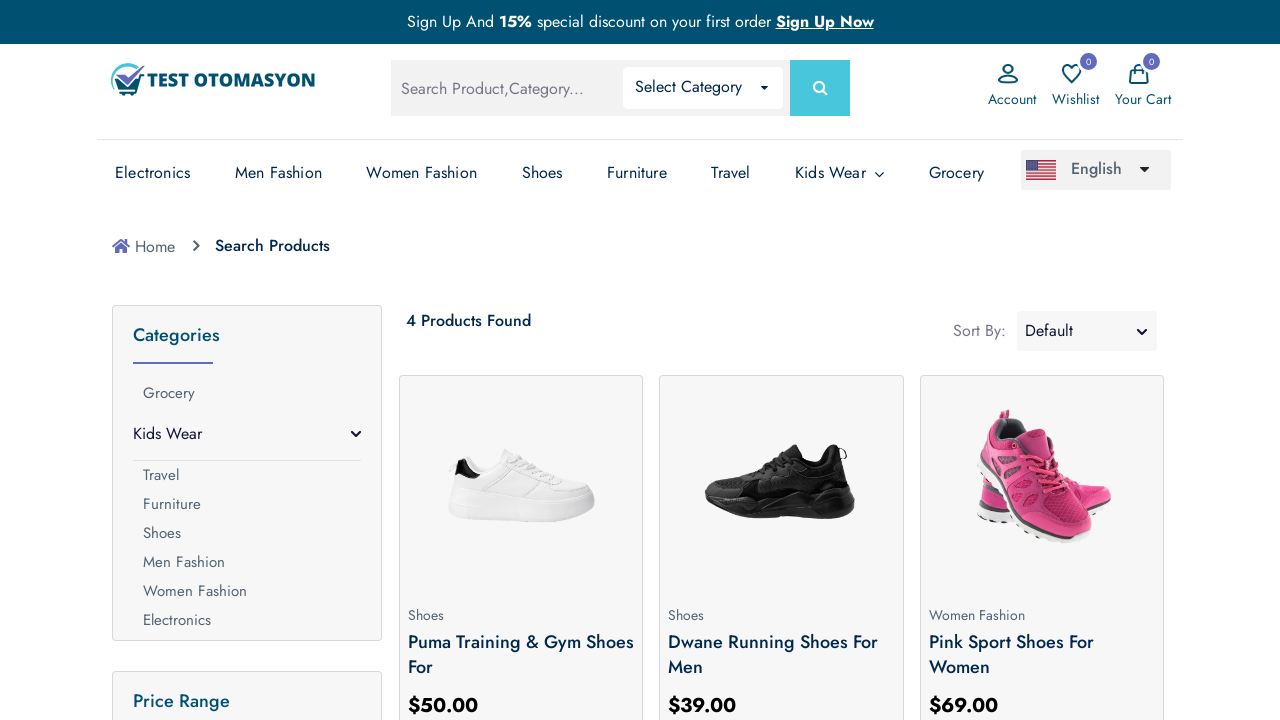

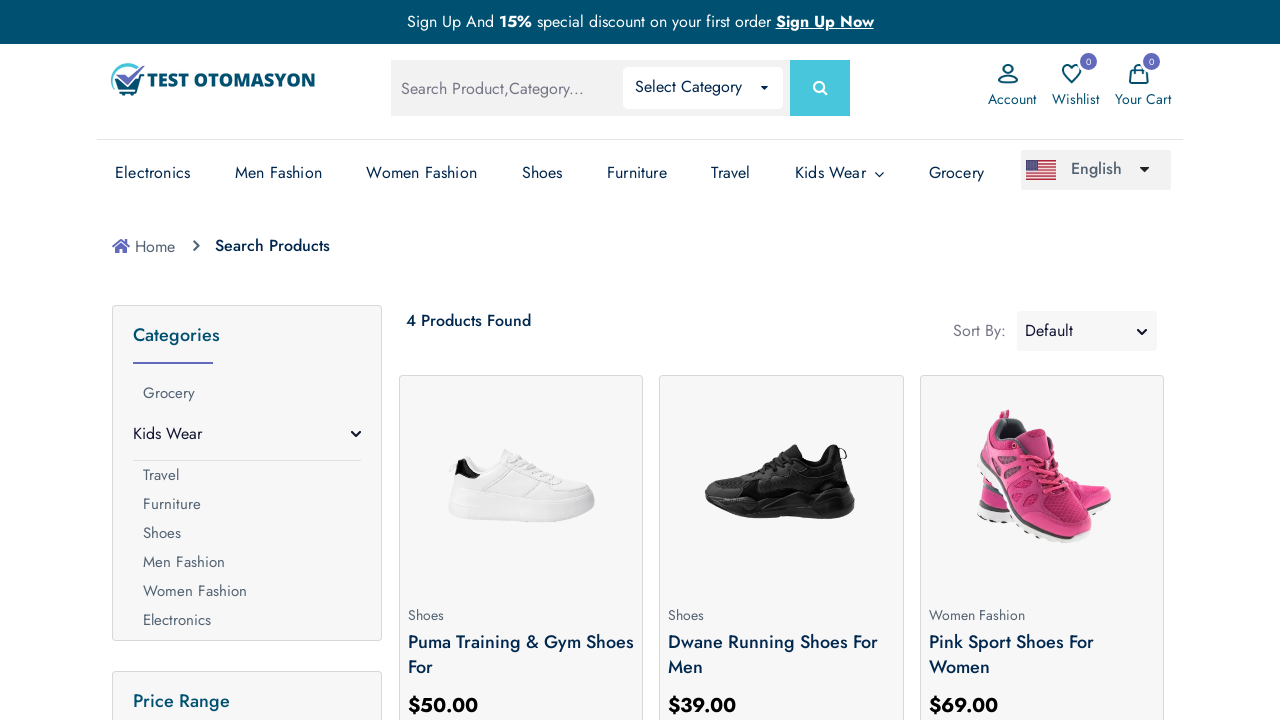